Tests navigation through a shower cabin product catalog by clicking on various product links including 'inari slaid', 'armo-h-', a list item, and 'altti-'.

Starting URL: http://www.timo.ru/dushevye-kabiny-i-dushevye-ograzhdeniya

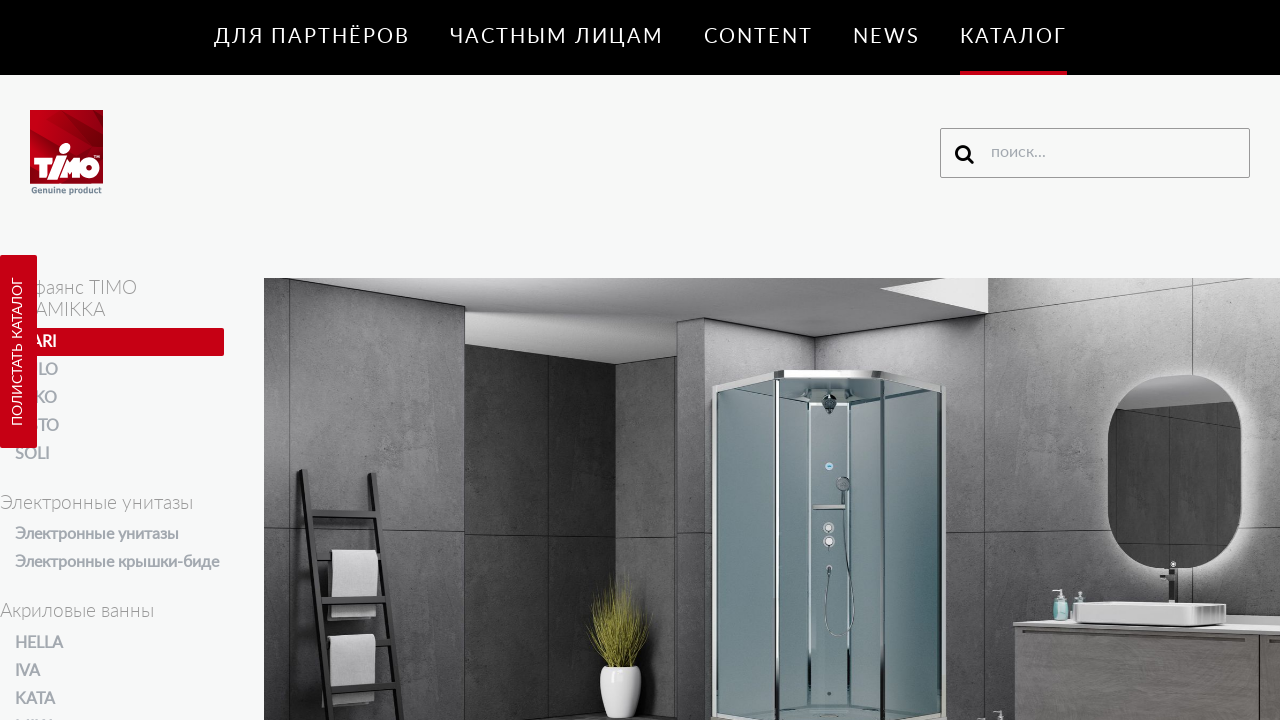

Clicked on 'inari slaid' product link at (928, 360) on internal:role=link[name="inari slaid"i]
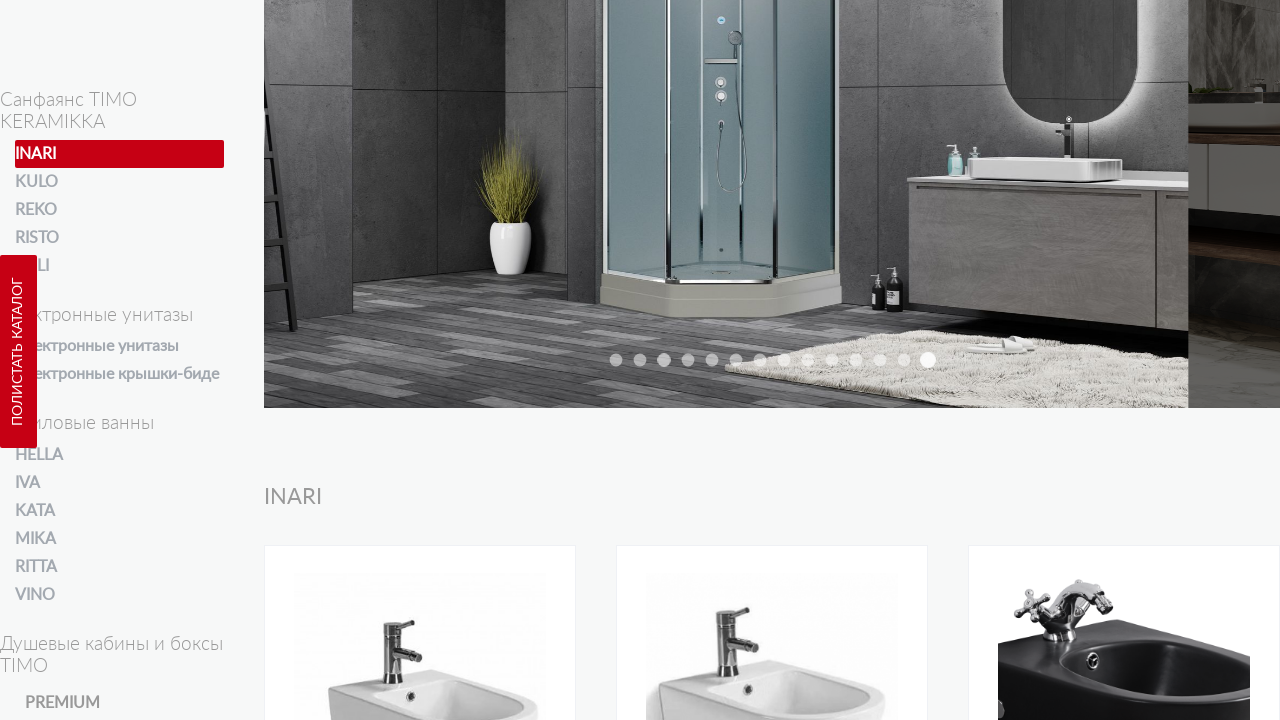

Clicked on 'armo-h-' product link at (616, 360) on internal:role=link[name="armo-h-"i]
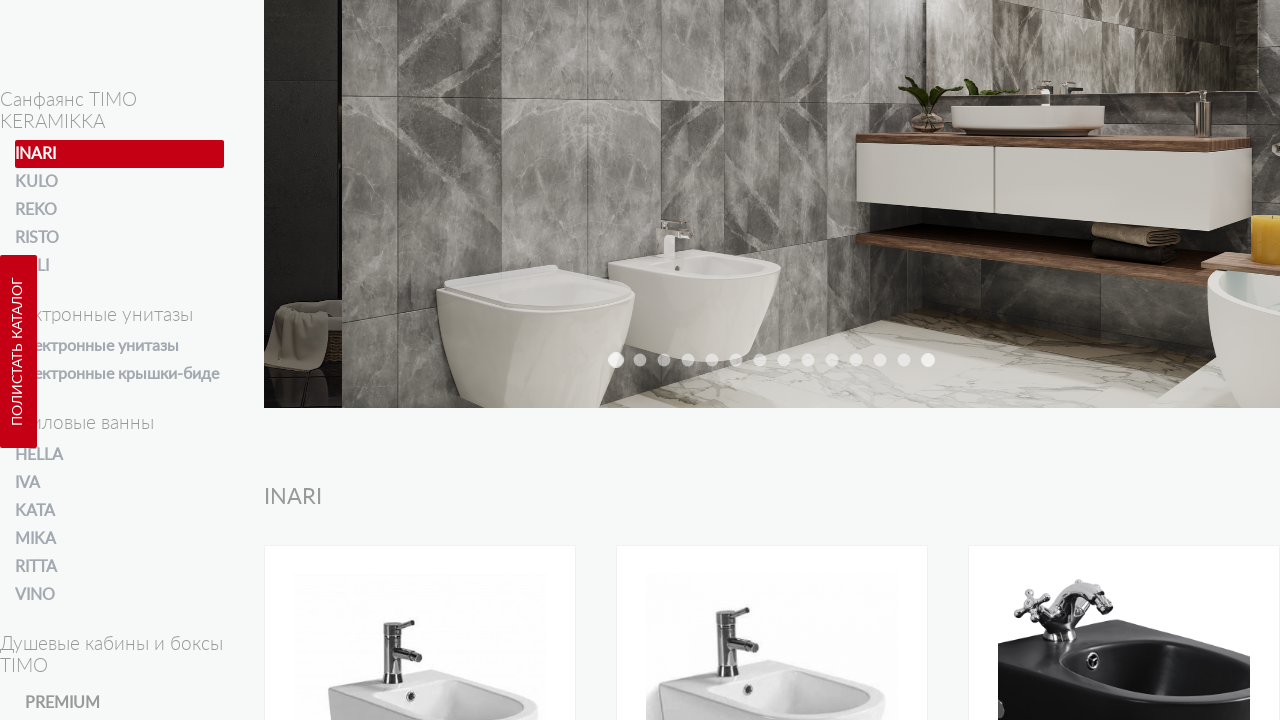

Clicked on 10th list item link at (832, 360) on li:nth-child(10) > a >> nth=0
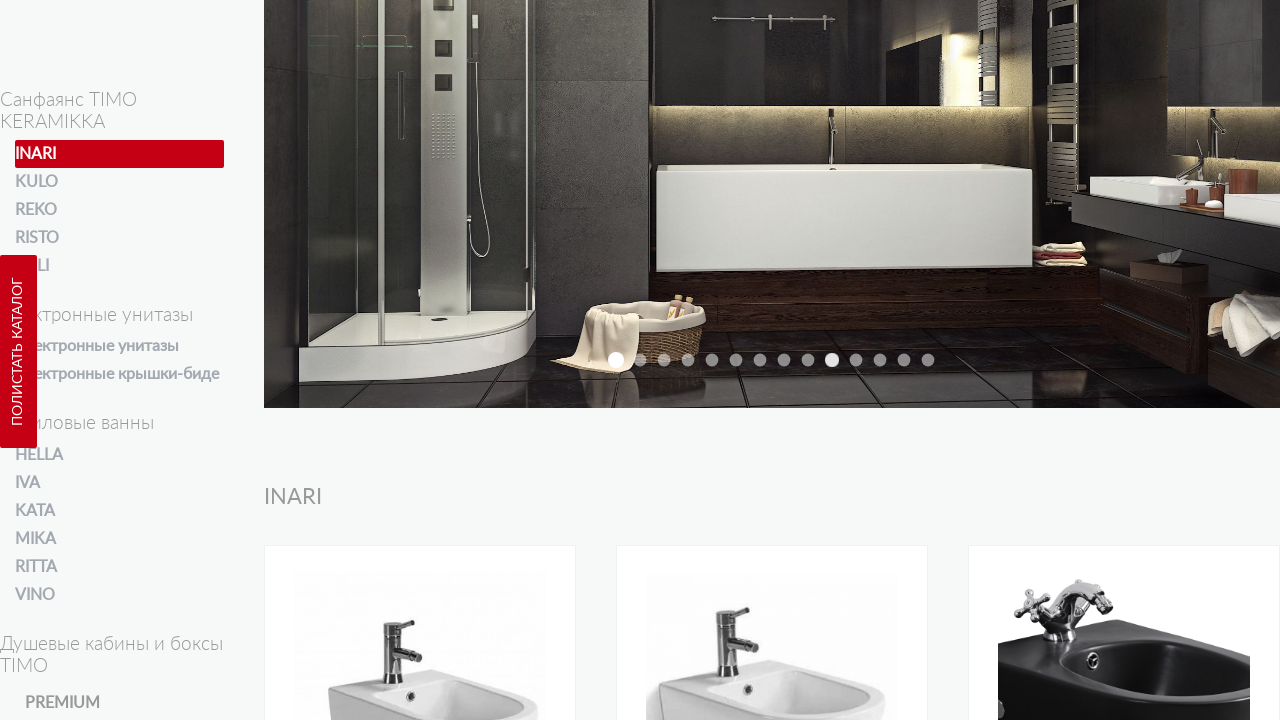

Clicked on 'altti-' product link (exact match) at (904, 360) on internal:role=link[name="altti-"s]
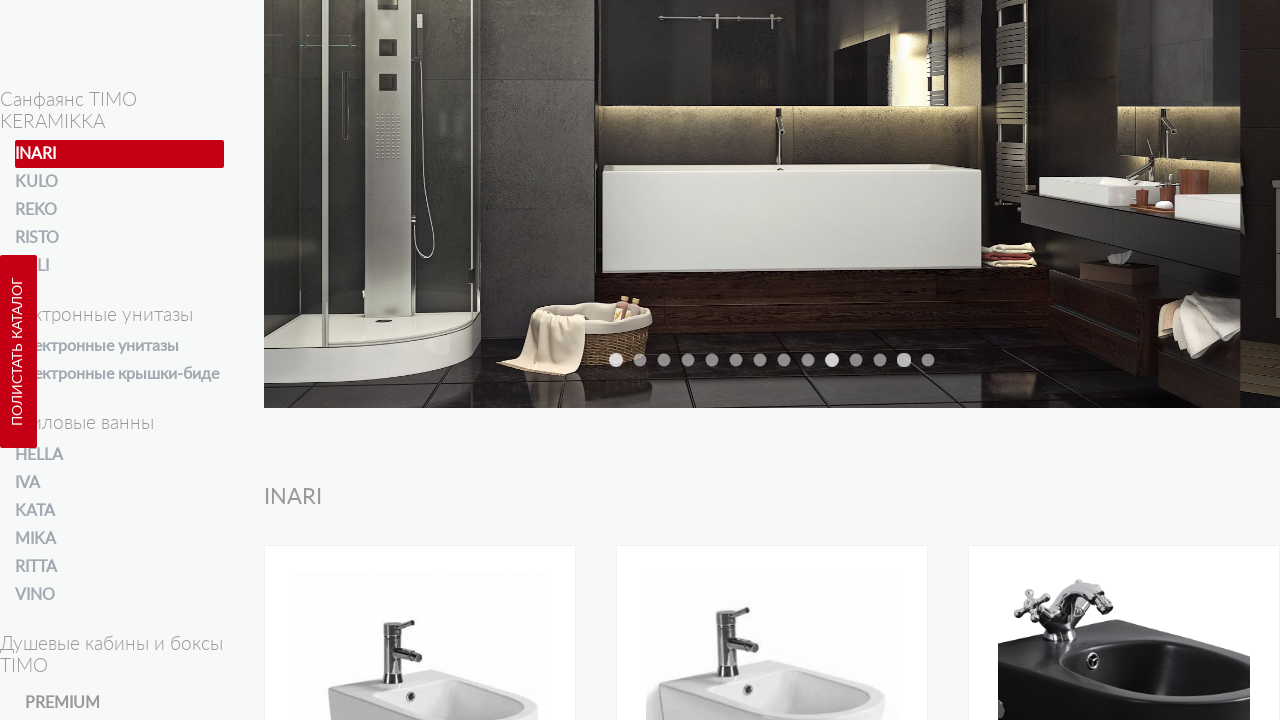

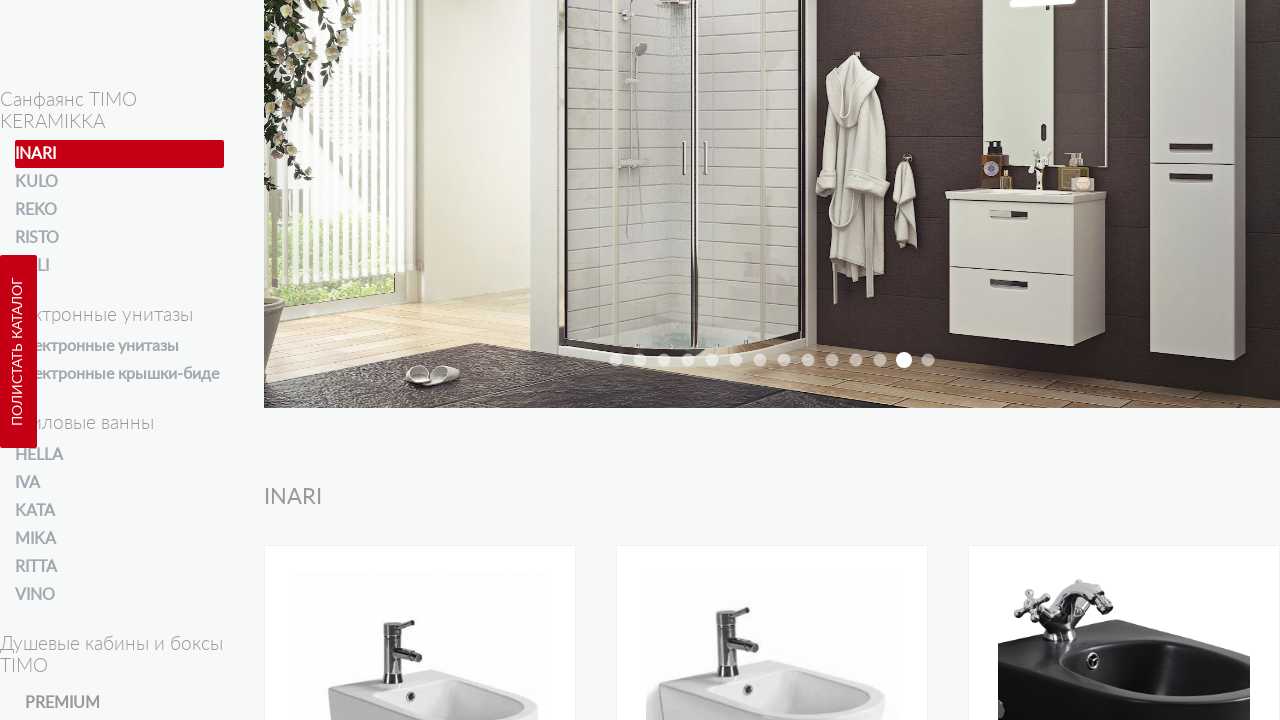